Tests radio button functionality by selecting the Red color option and Football sport option

Starting URL: https://testcenter.techproeducation.com/index.php?page=radio-buttons

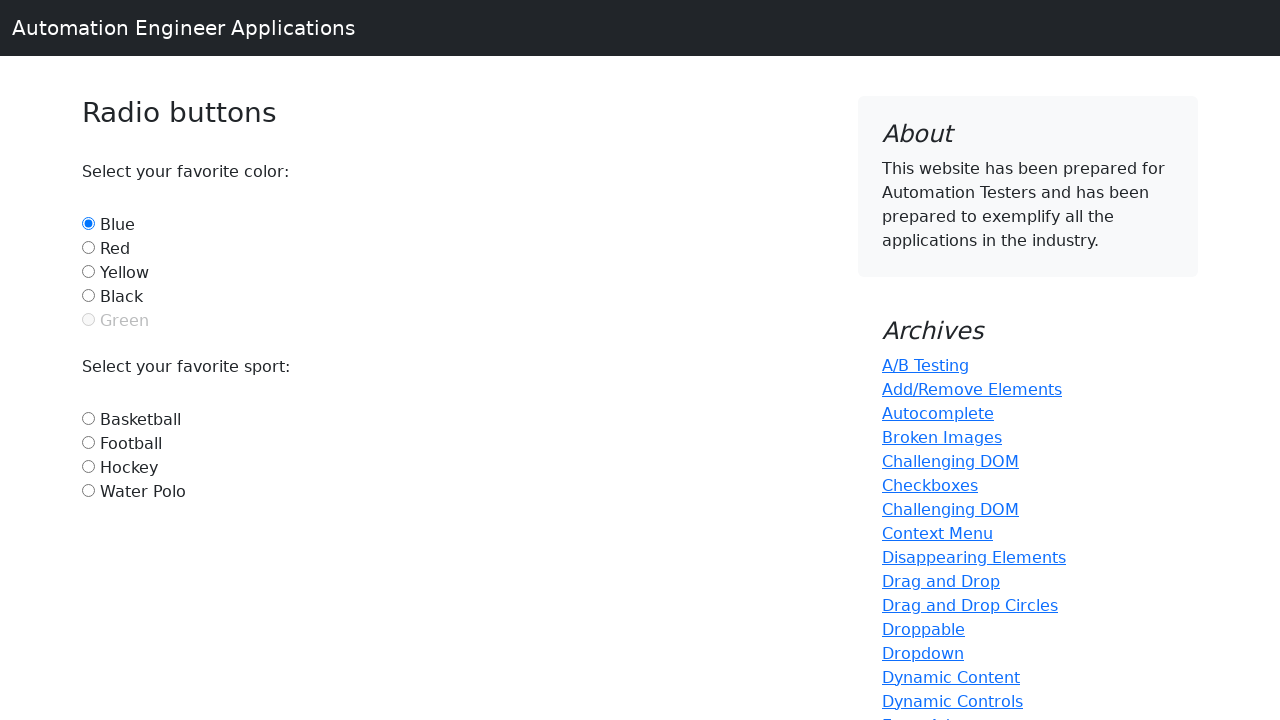

Clicked Red color radio button option at (88, 247) on #red
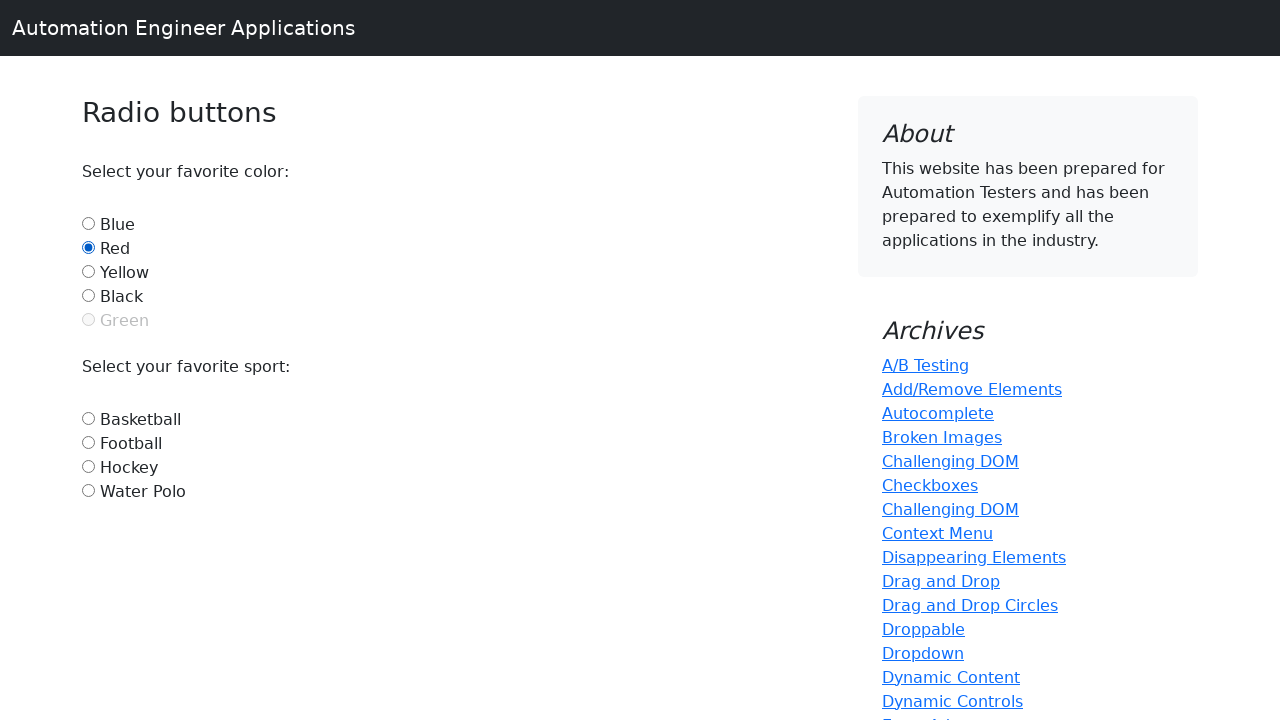

Verified Red radio button is selected
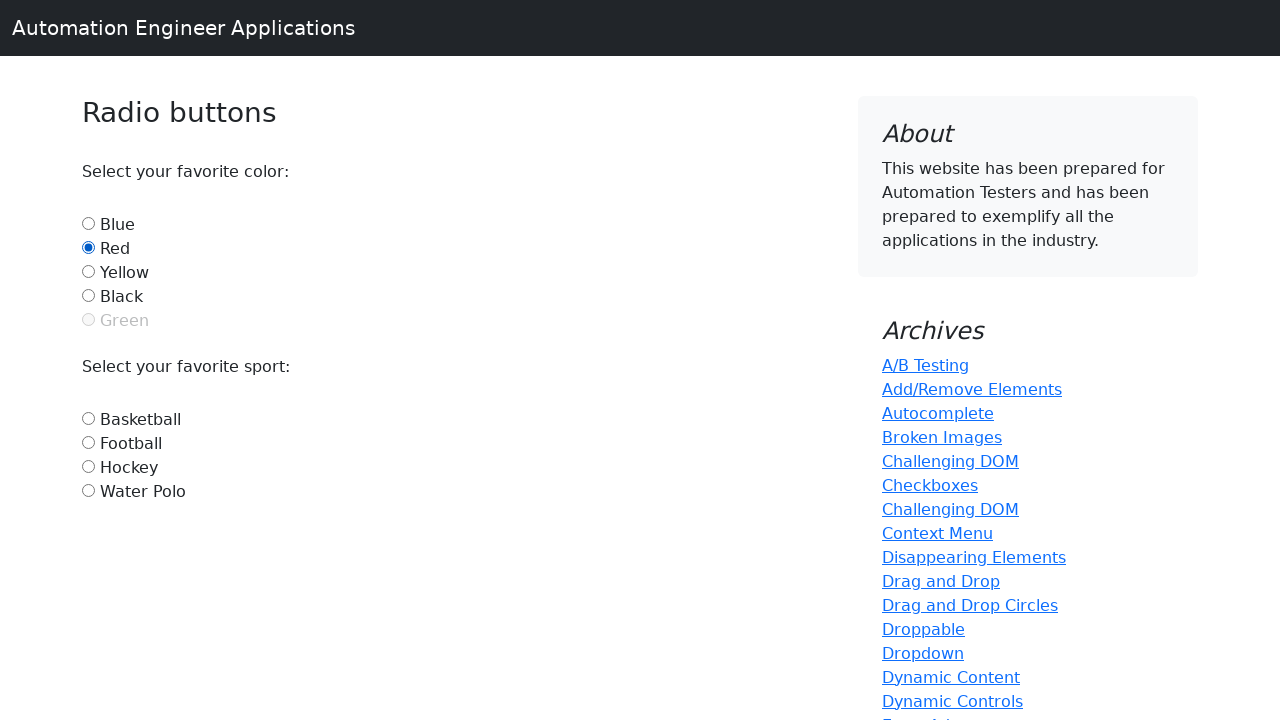

Clicked Football sport radio button option at (88, 442) on #football
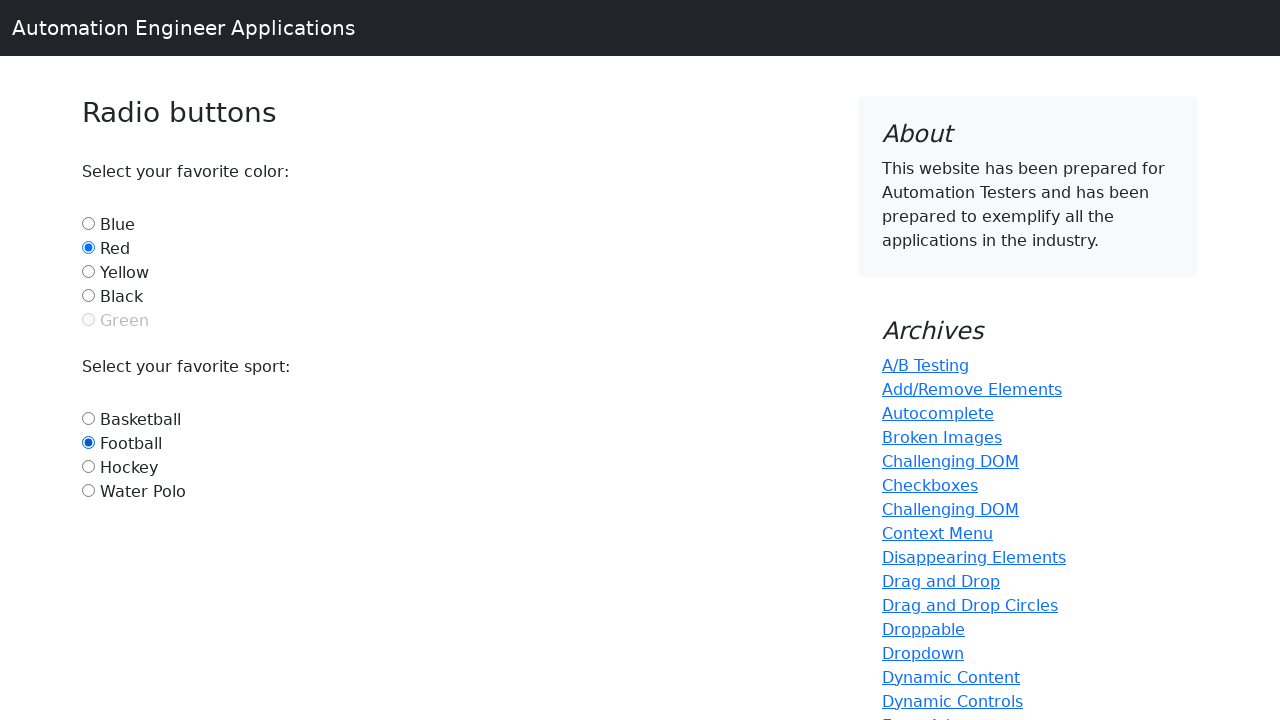

Verified Football radio button is selected
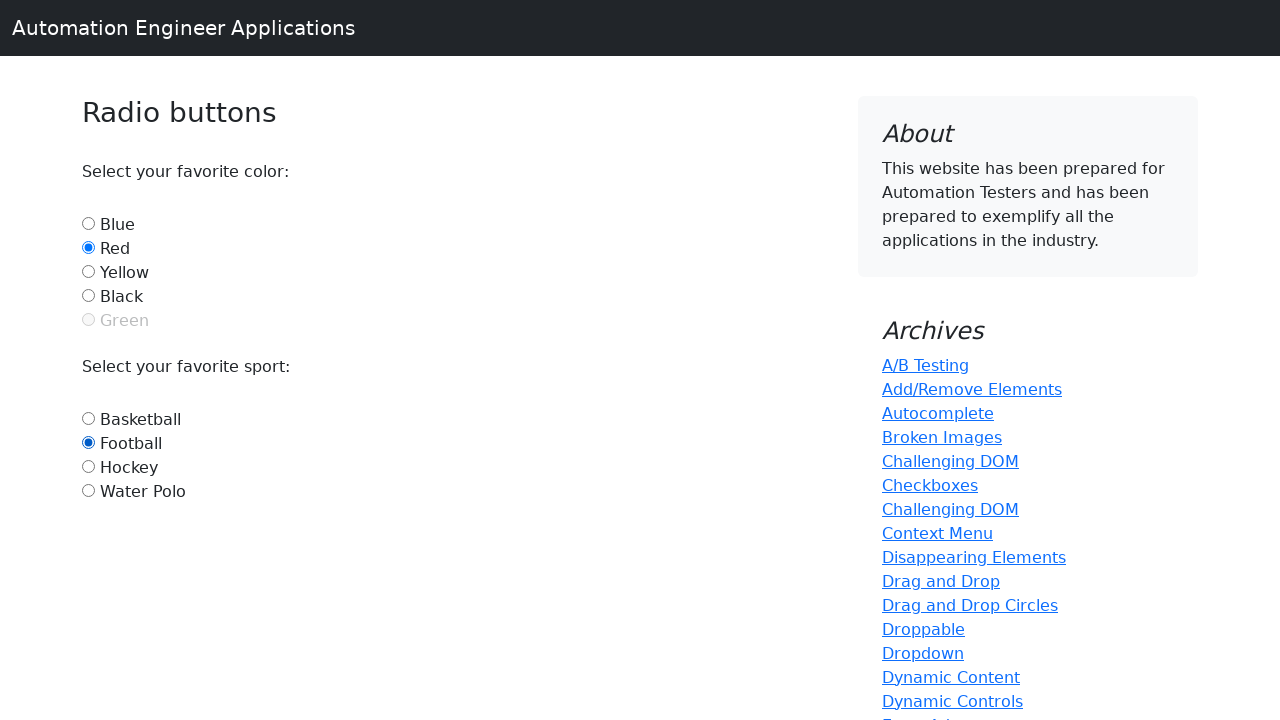

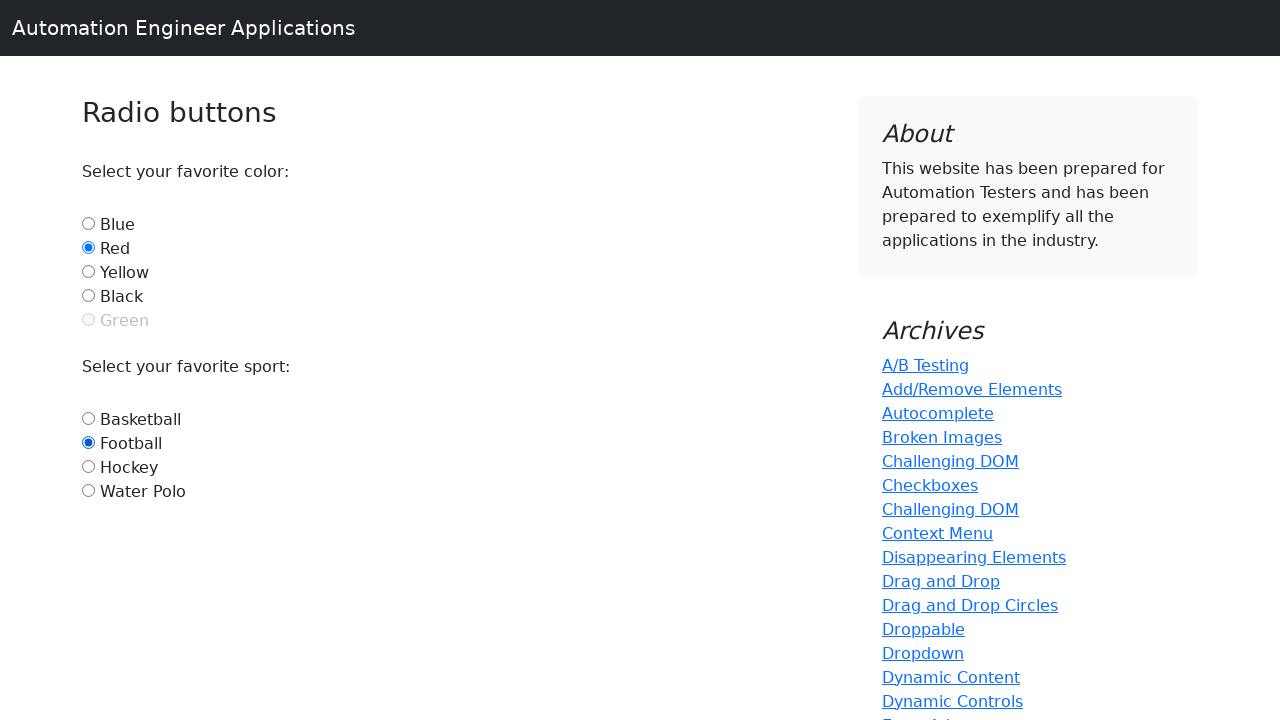